Verifies that all form elements (inputs, dropdowns, radio buttons, checkboxes, text area, file upload, and submit button) are present and displayed on the page

Starting URL: https://cac-tat.s3.eu-central-1.amazonaws.com/index.html

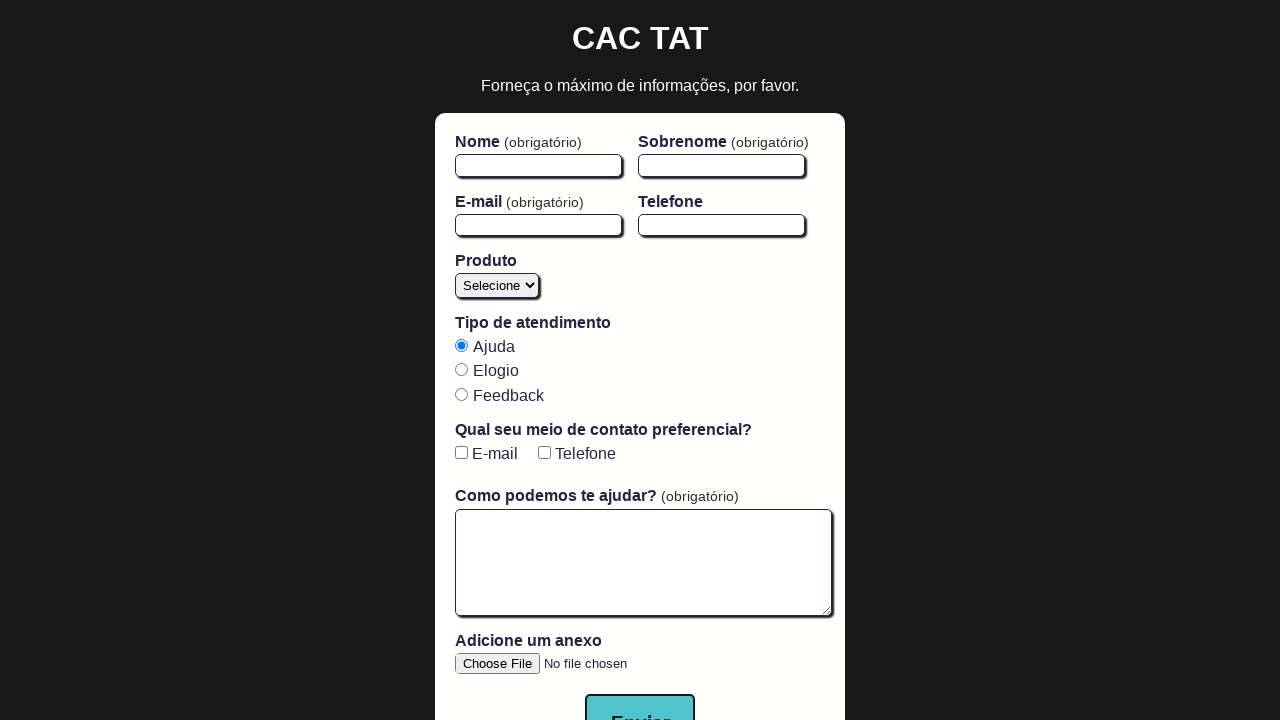

Navigated to form page
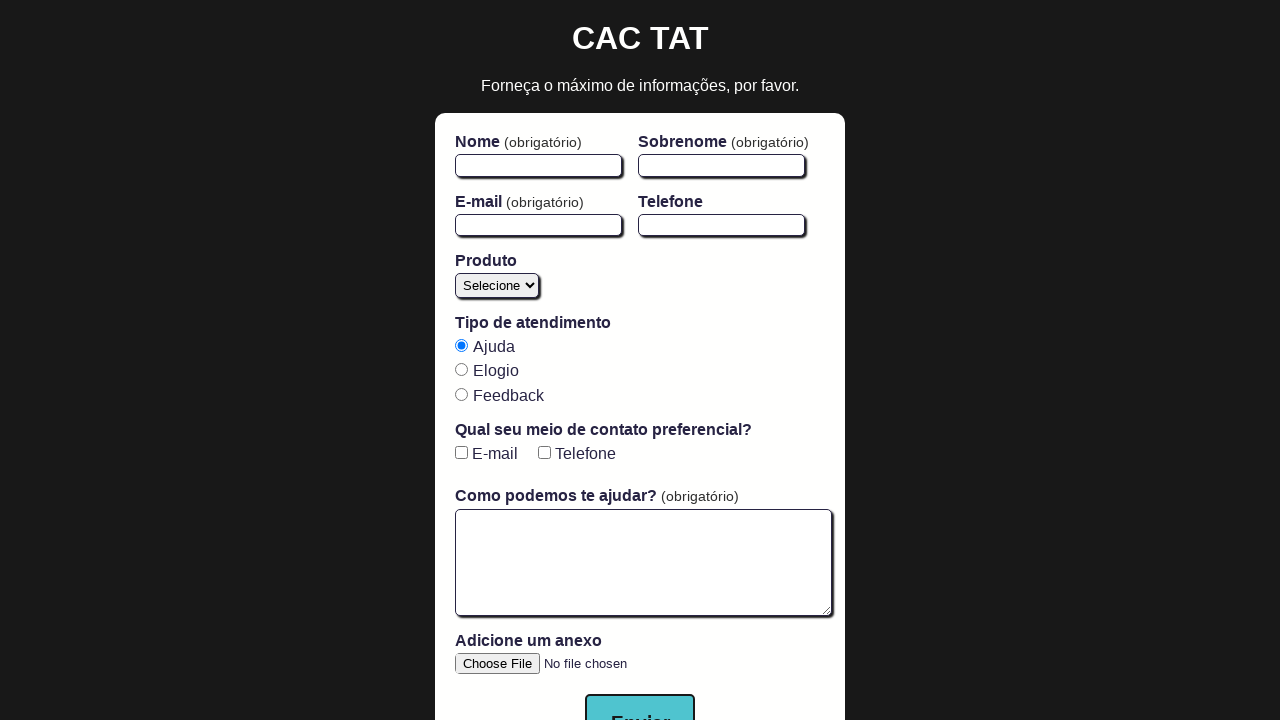

First name input field is visible
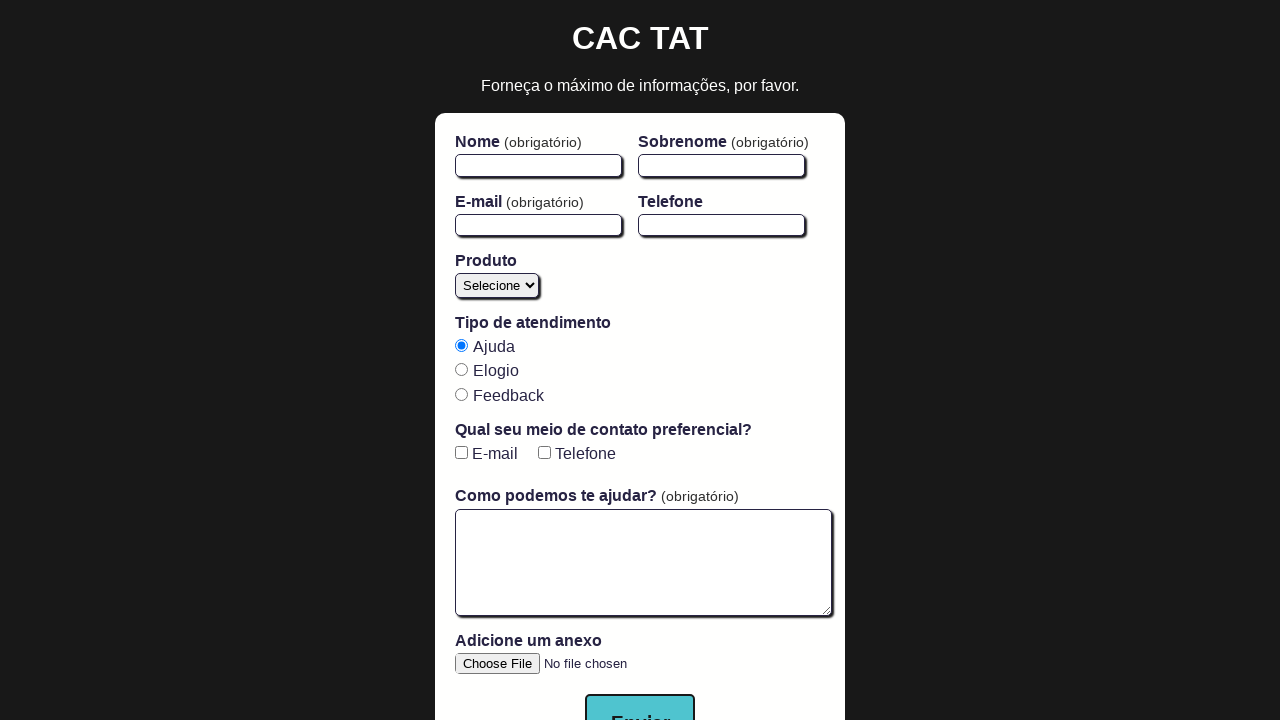

Last name input field is visible
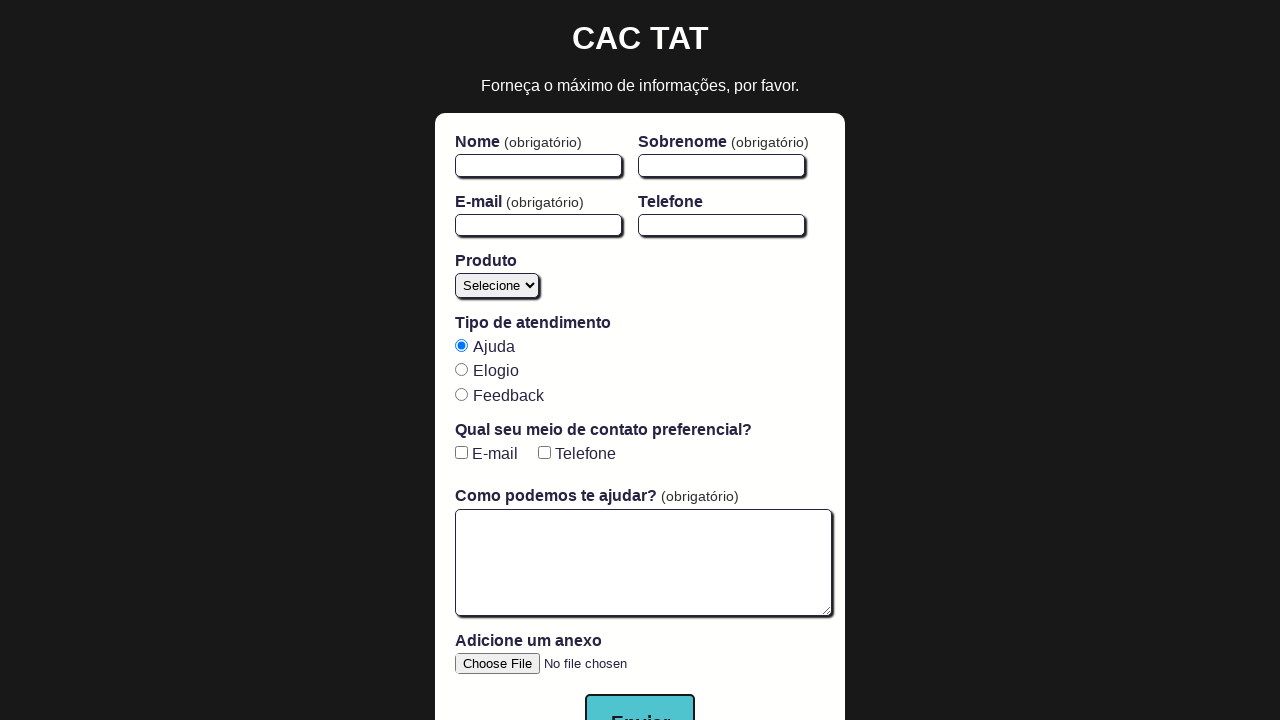

Email input field is visible
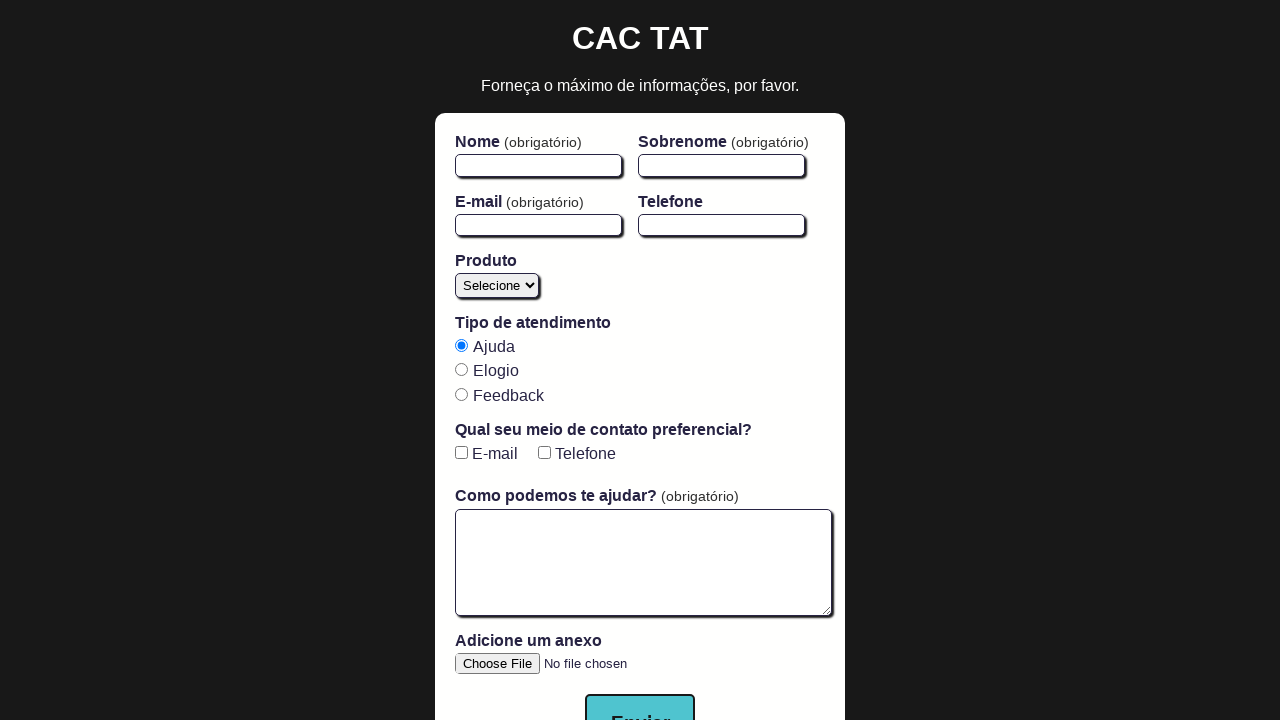

Phone input field is visible
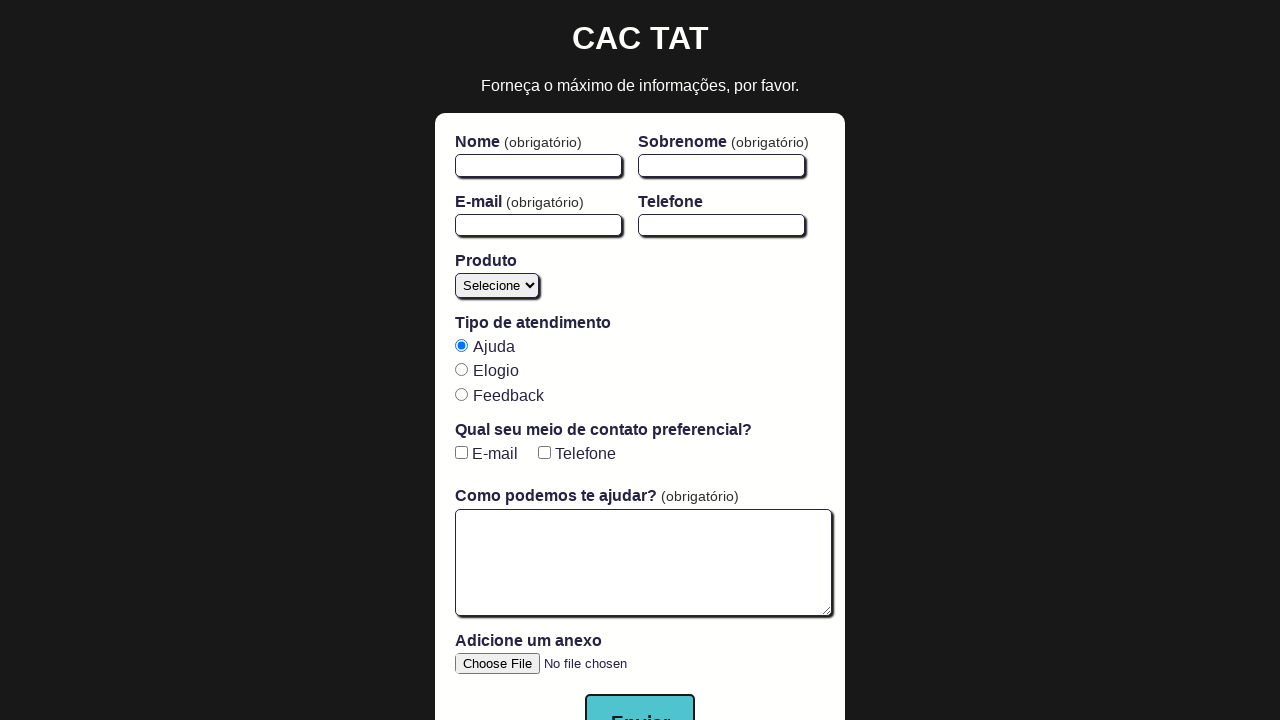

Product dropdown is visible
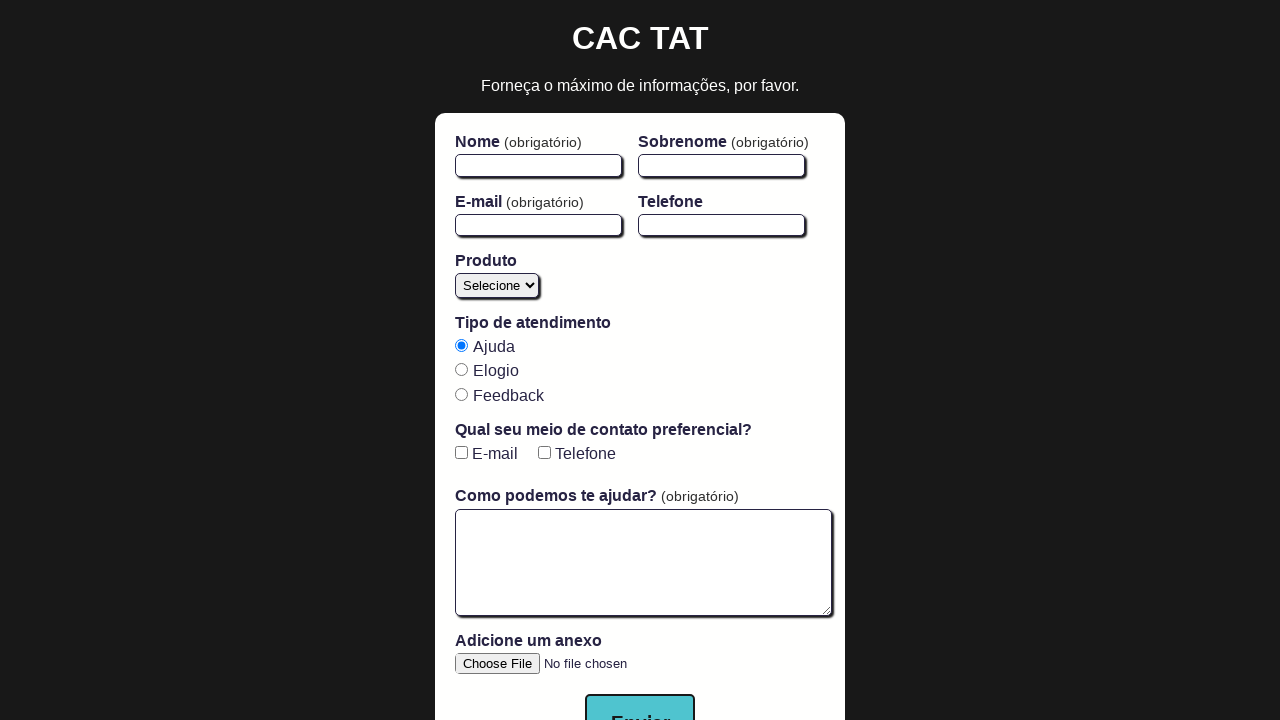

Radio button 'ajuda' is visible
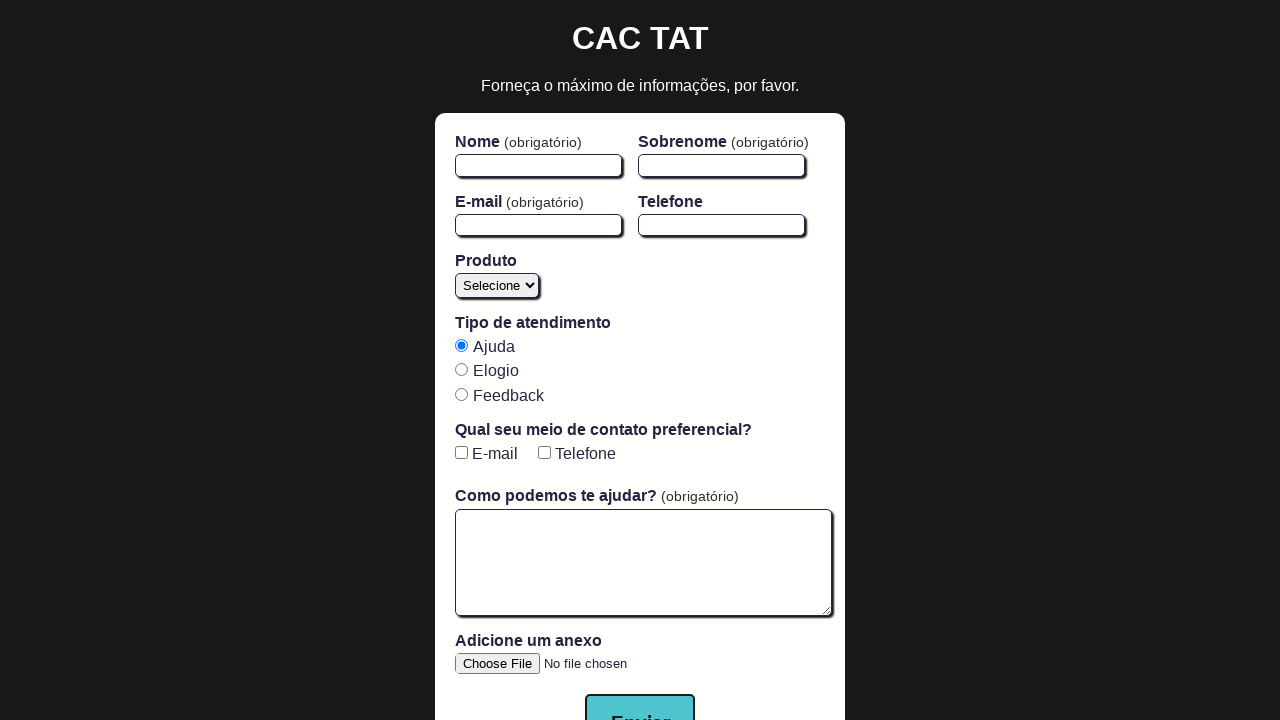

Radio button 'elogio' is visible
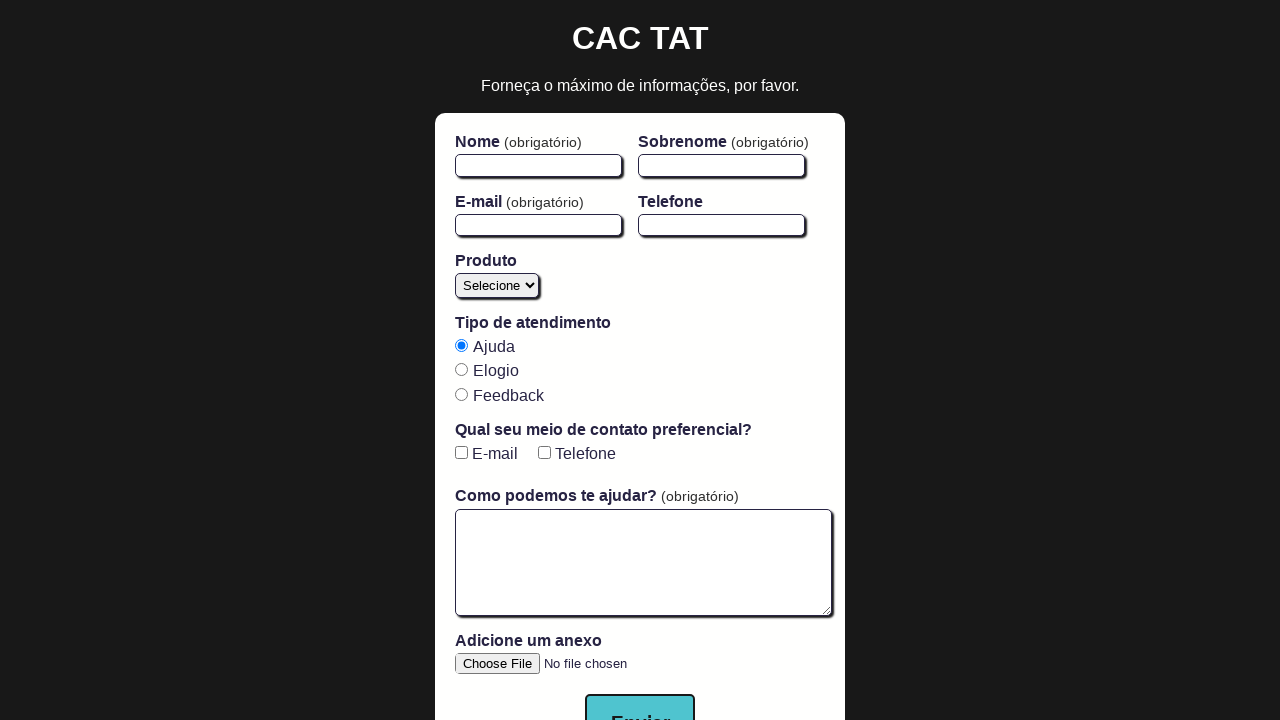

Radio button 'feedback' is visible
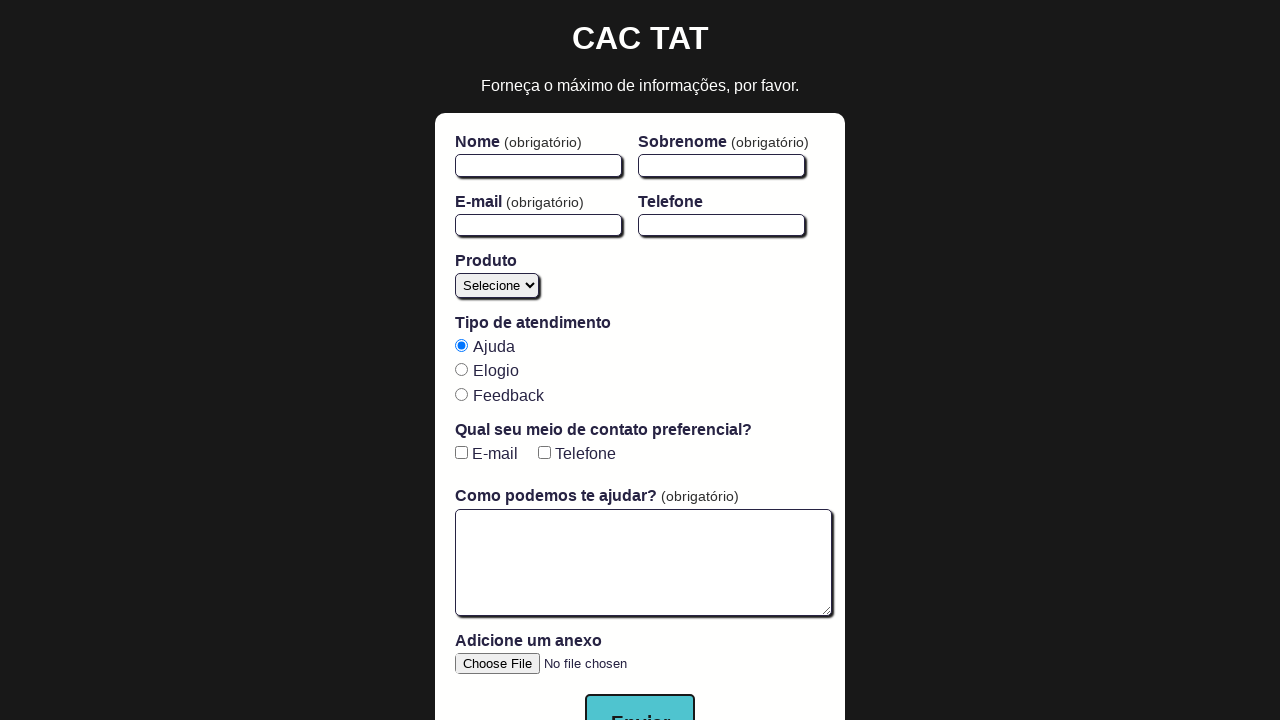

Email checkbox is visible
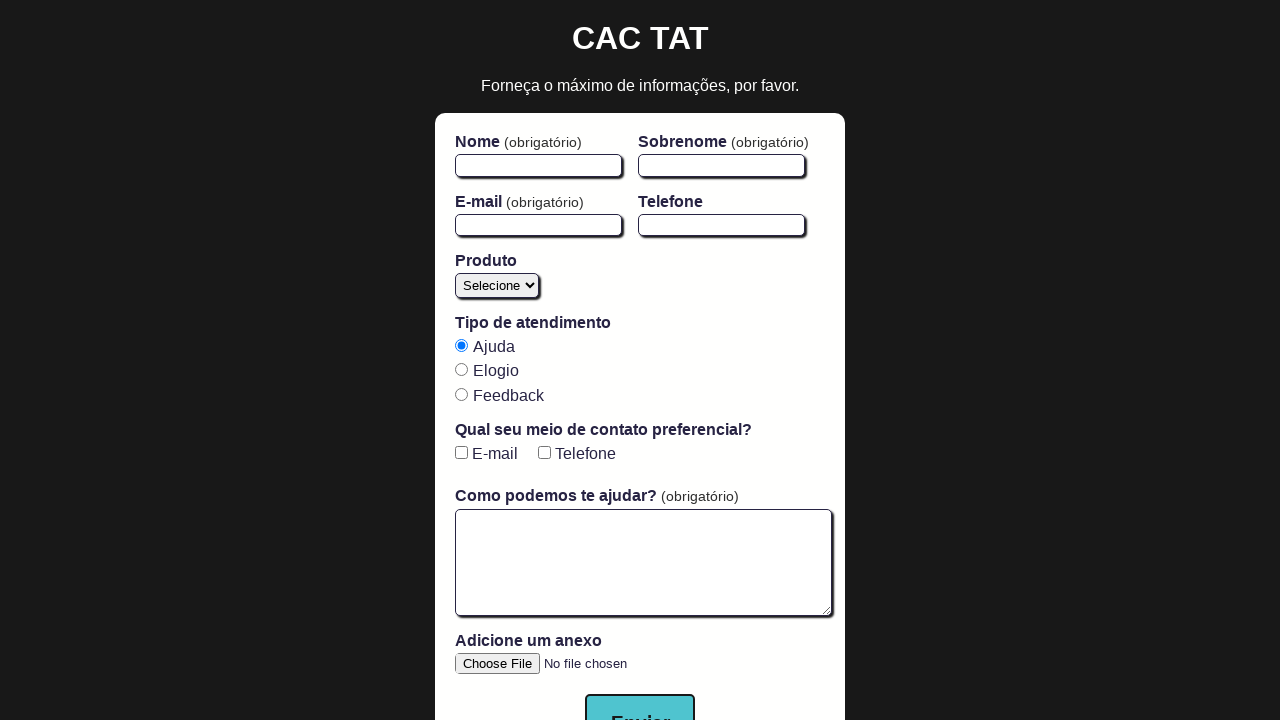

Phone checkbox is visible
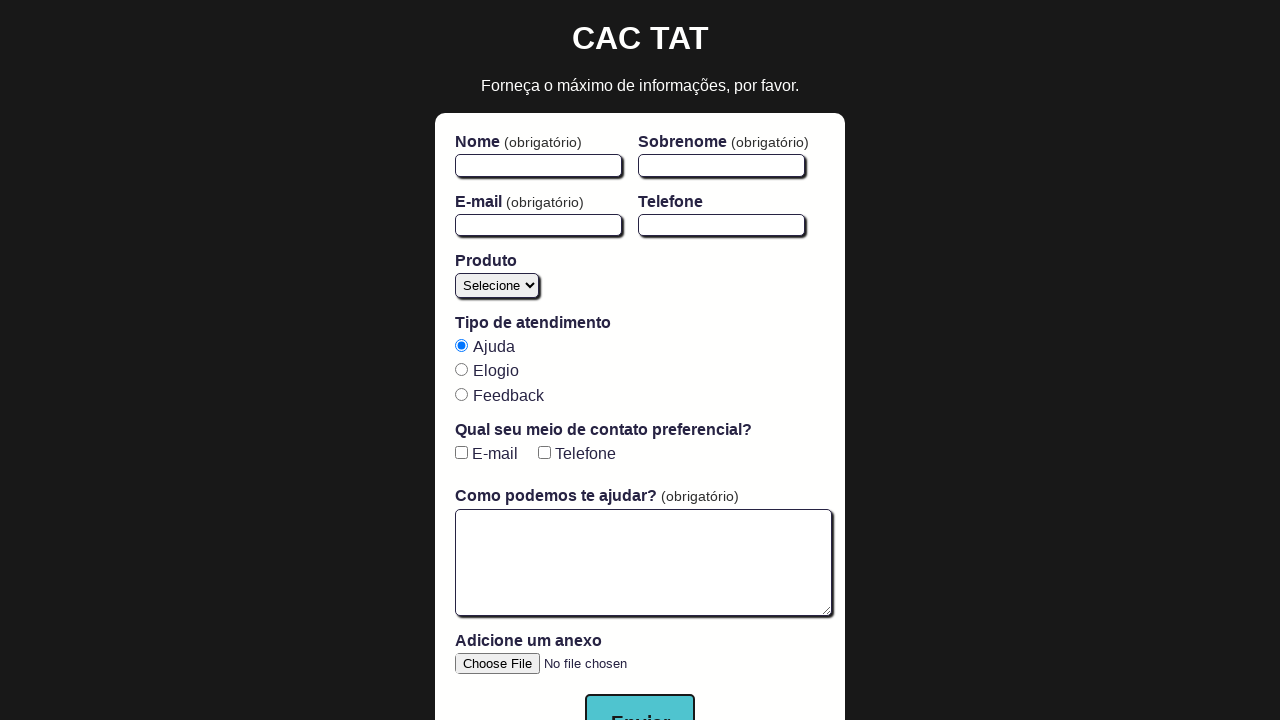

Text area is visible
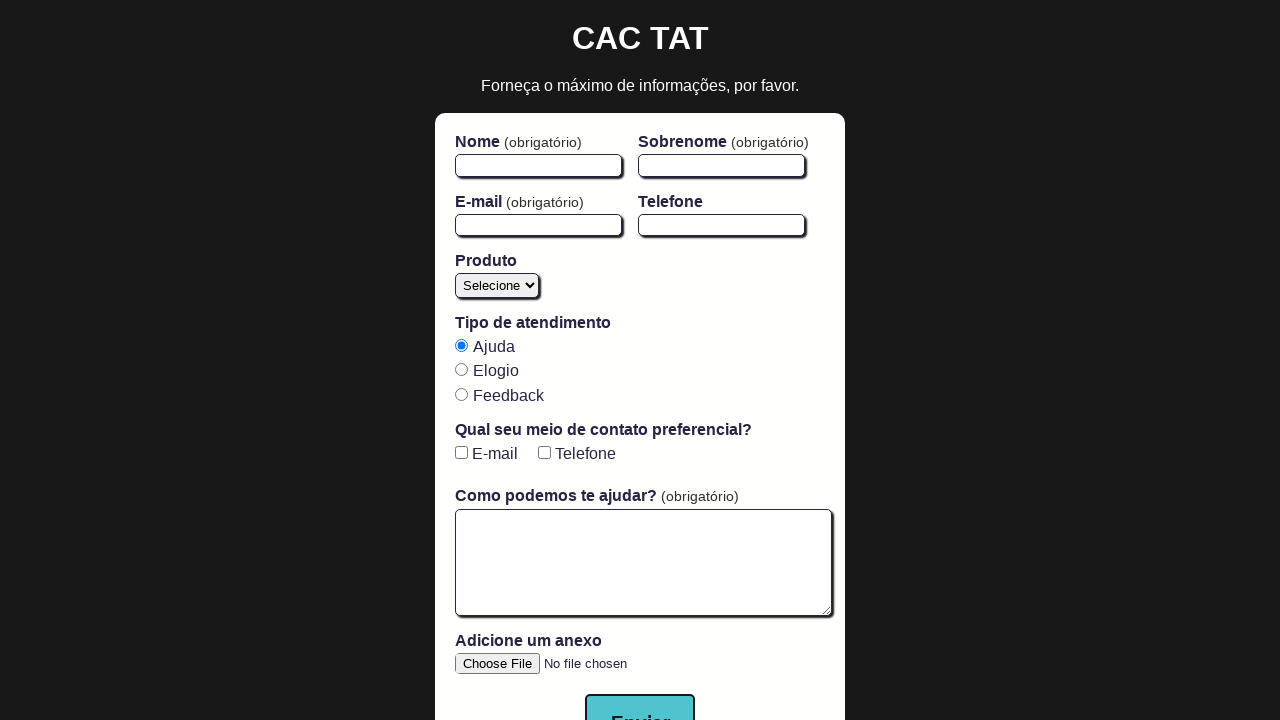

File upload field is visible
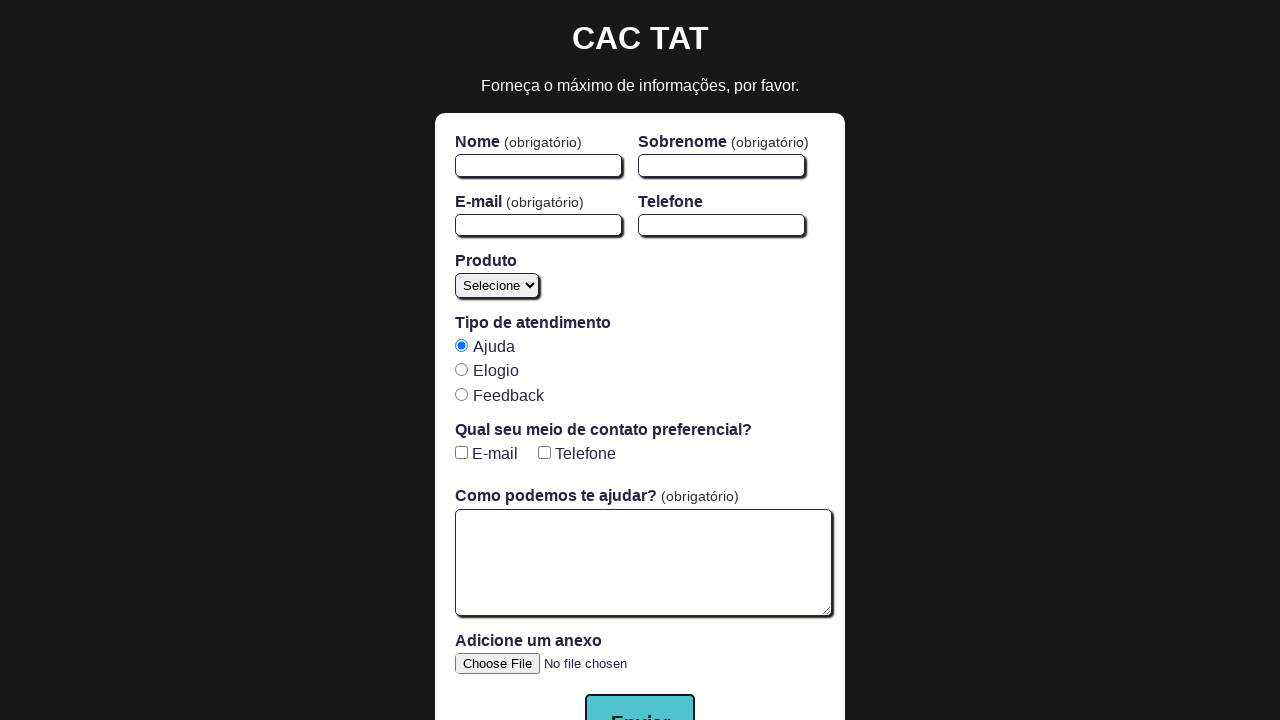

Submit button is visible
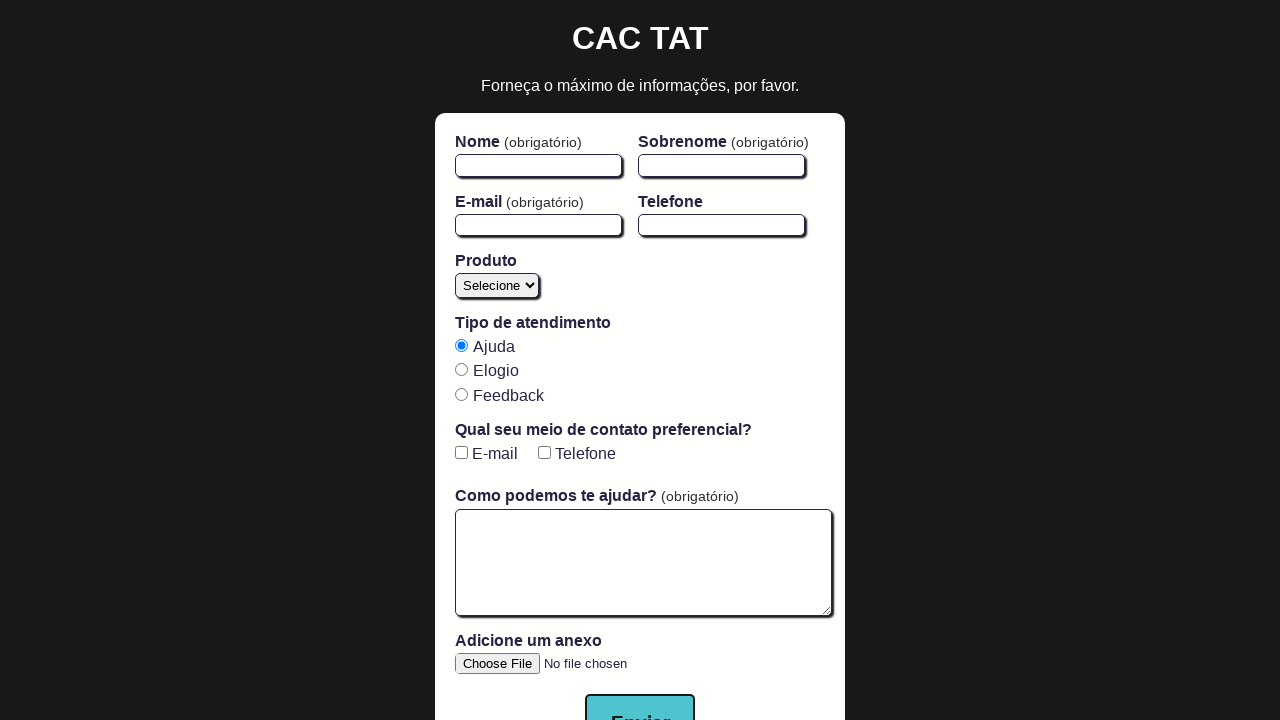

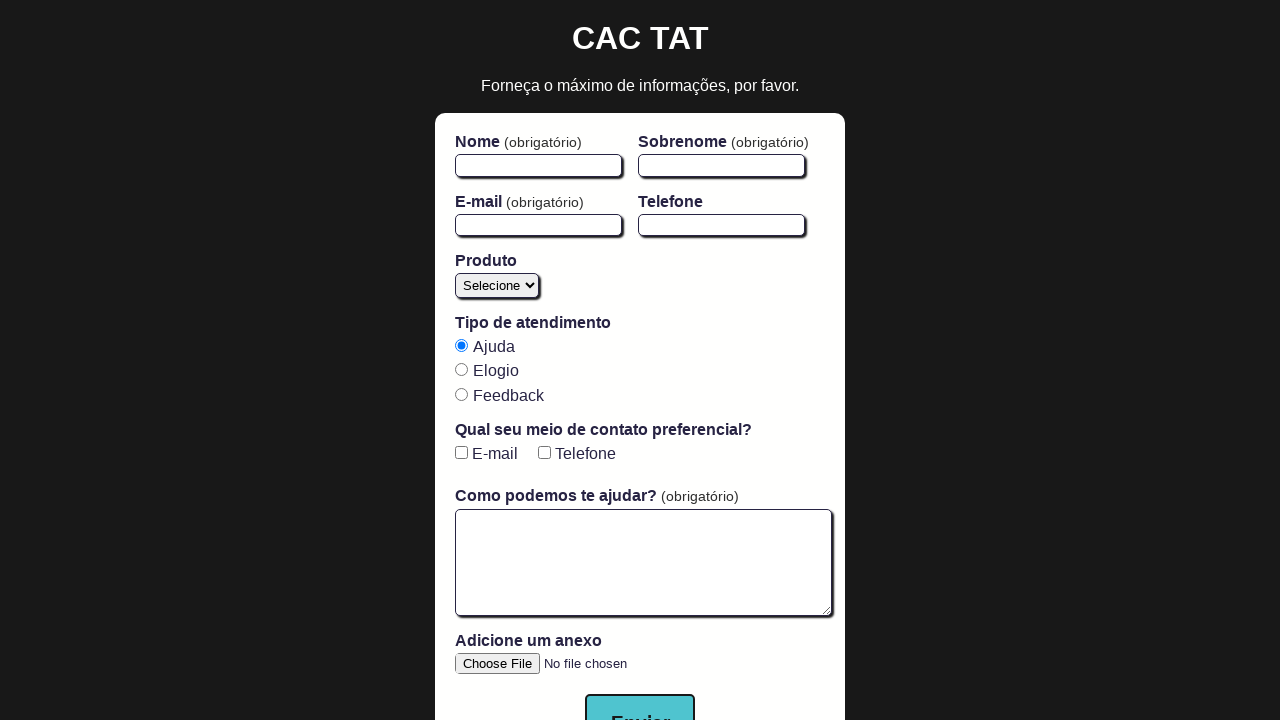